Tests an Angular practice form by filling in email, password, name fields, checking a checkbox, and submitting the form to verify success message

Starting URL: https://rahulshettyacademy.com/angularpractice/

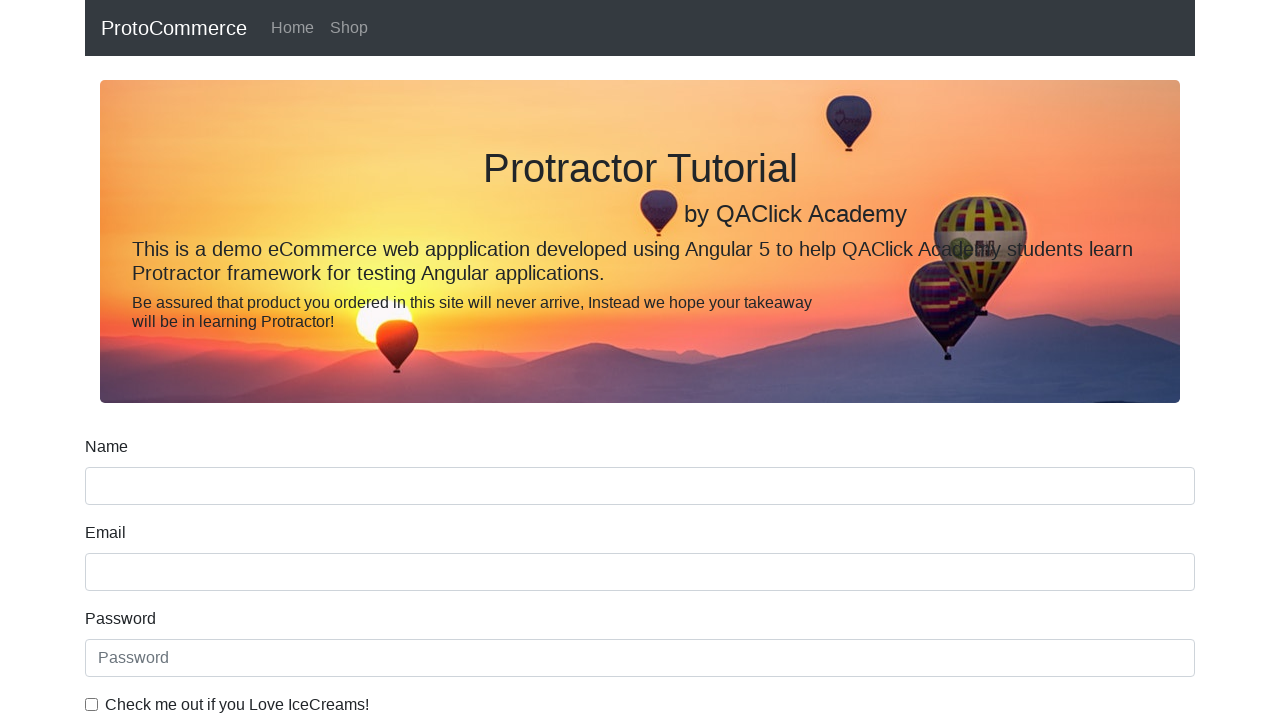

Filled email field with 'testuser@example.com' on input[name='email']
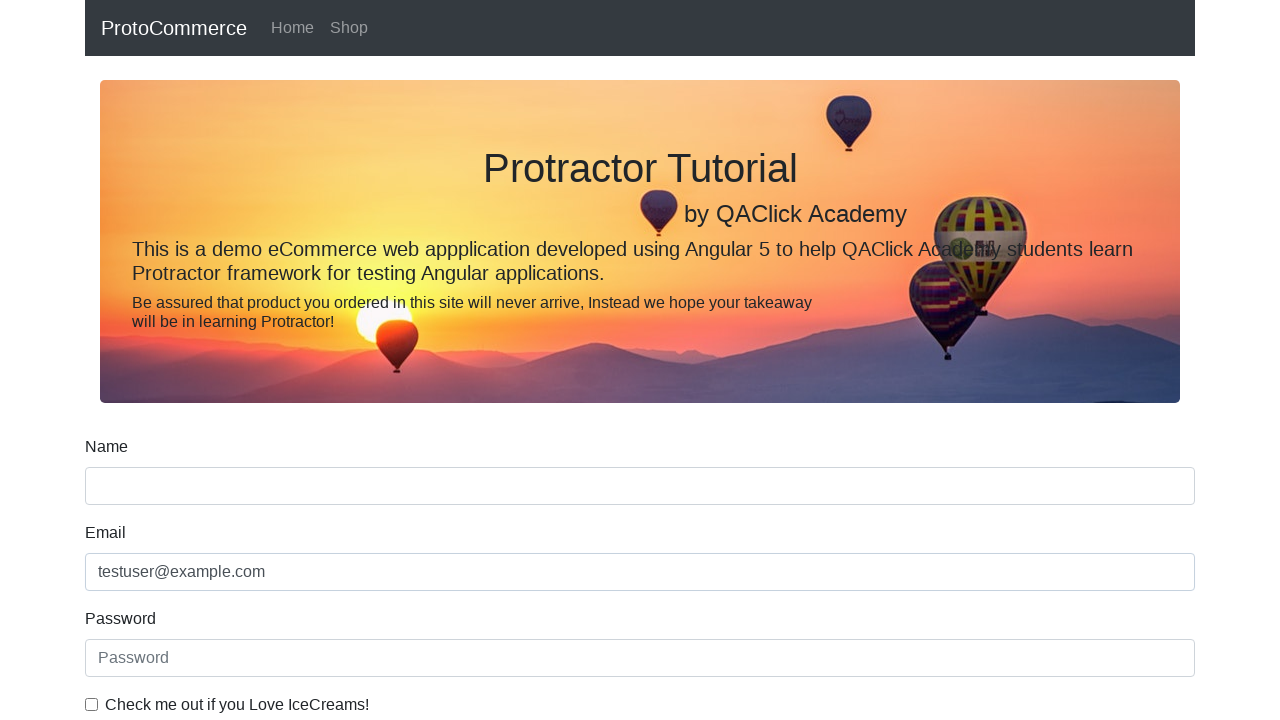

Filled password field with 'Test123456' on #exampleInputPassword1
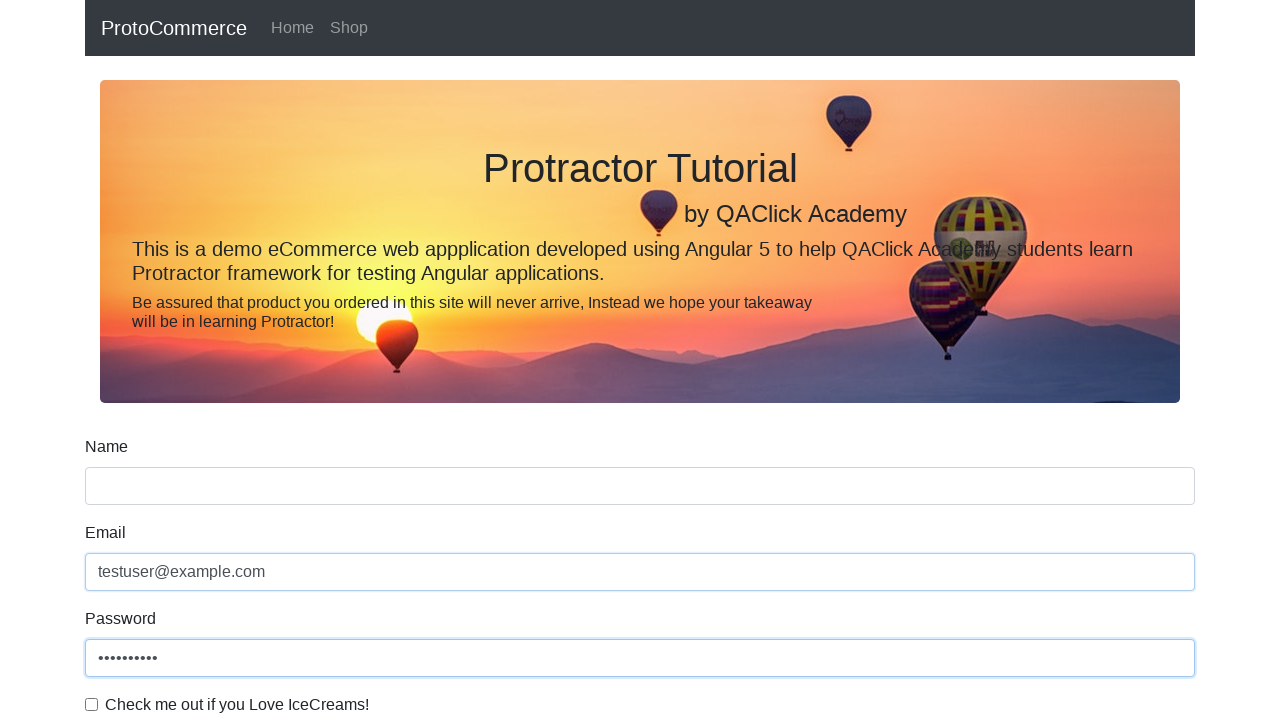

Checked the checkbox at (92, 704) on #exampleCheck1
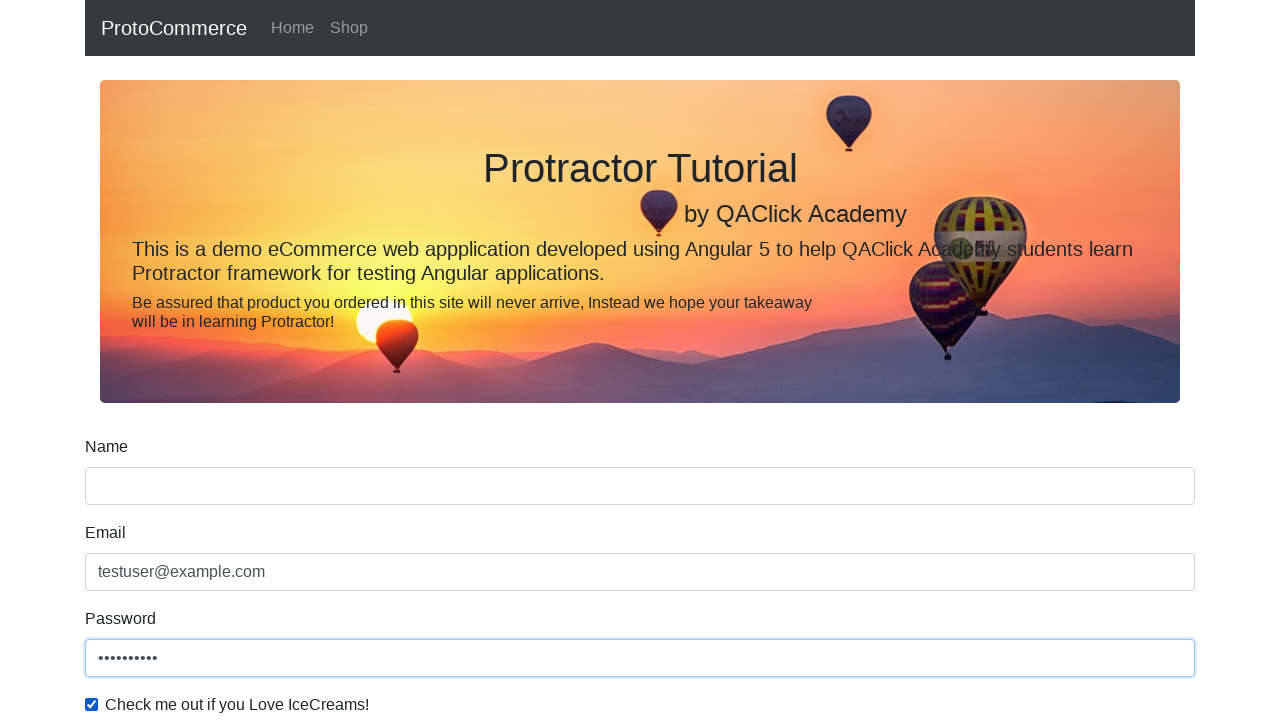

Filled name field with 'John Smith' on input[name='name']
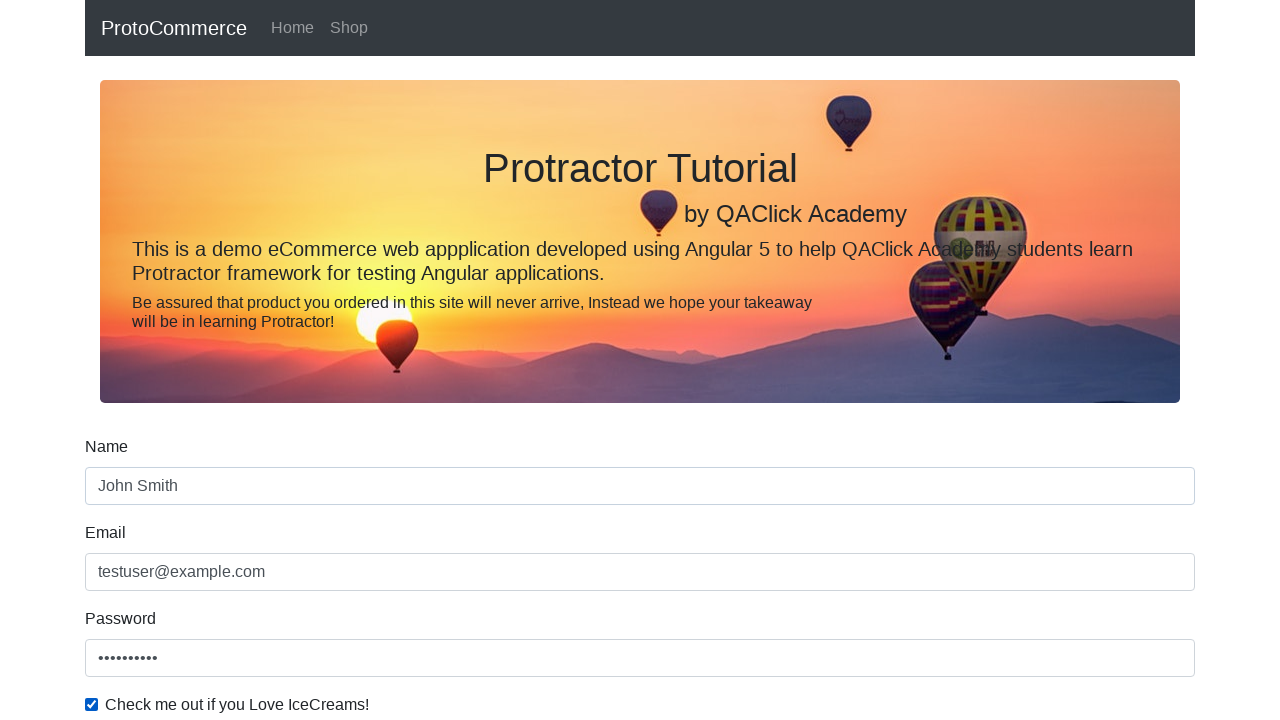

Clicked submit button to submit the form at (123, 491) on input[type='submit']
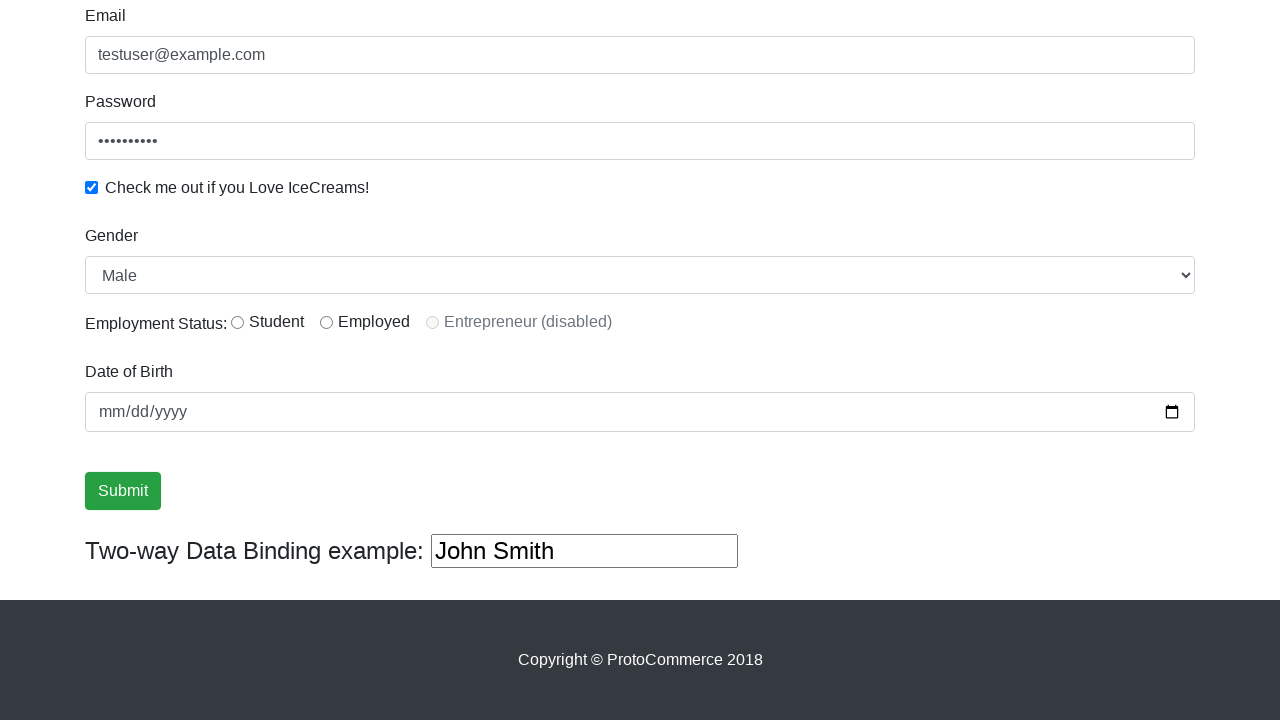

Retrieved success message text
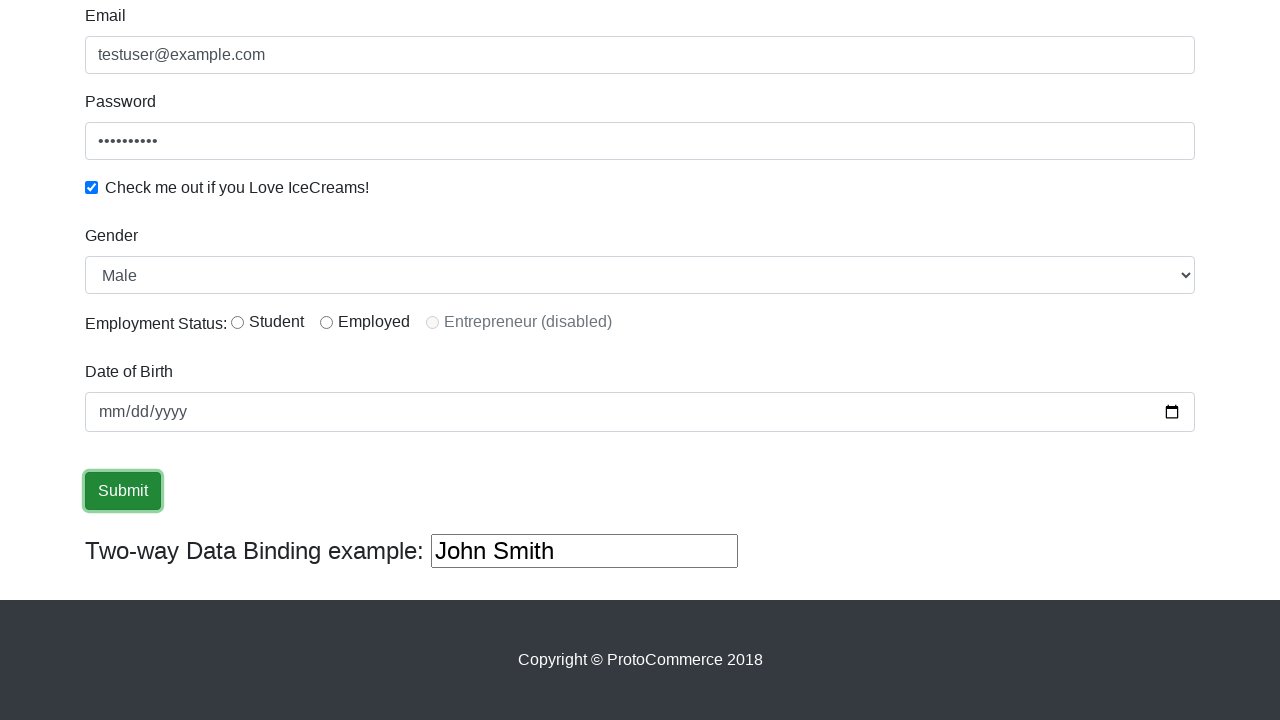

Verified success message contains 'Success'
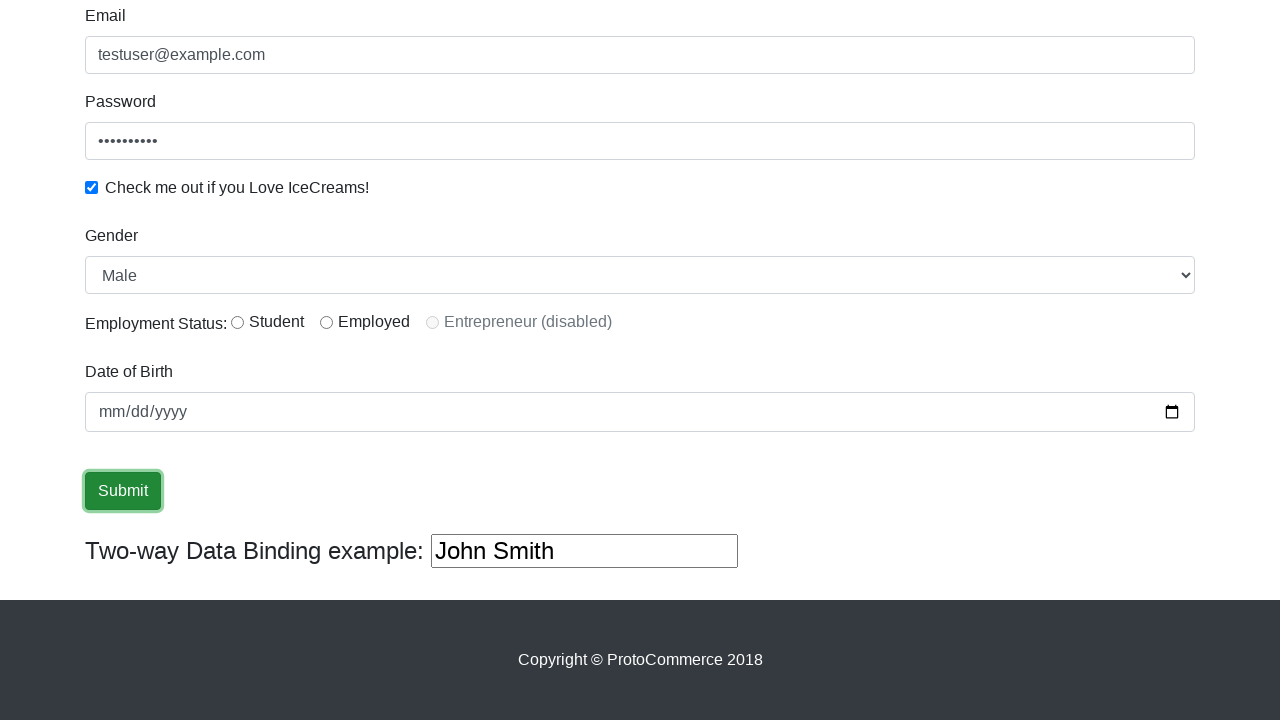

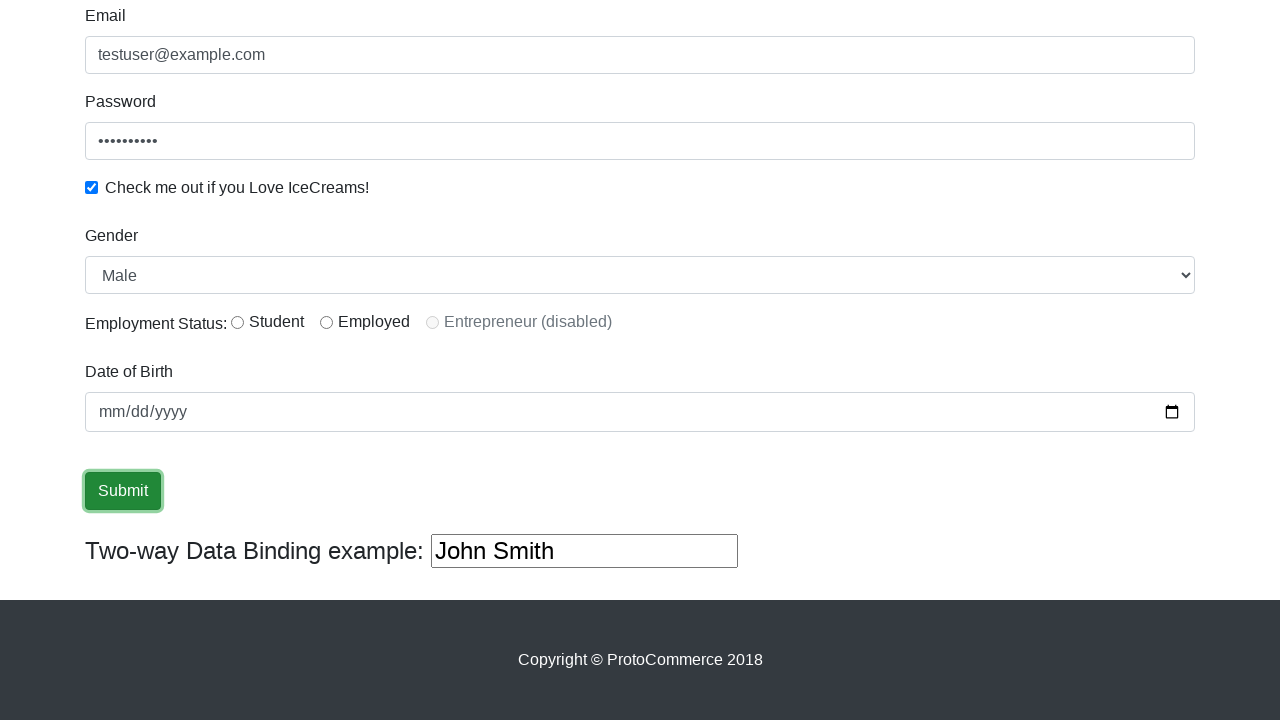